Navigates to a Selenium example page and verifies that the page title matches the expected value "Selenium Test Example Page"

Starting URL: http://crossbrowsertesting.github.io/selenium_example_page.html

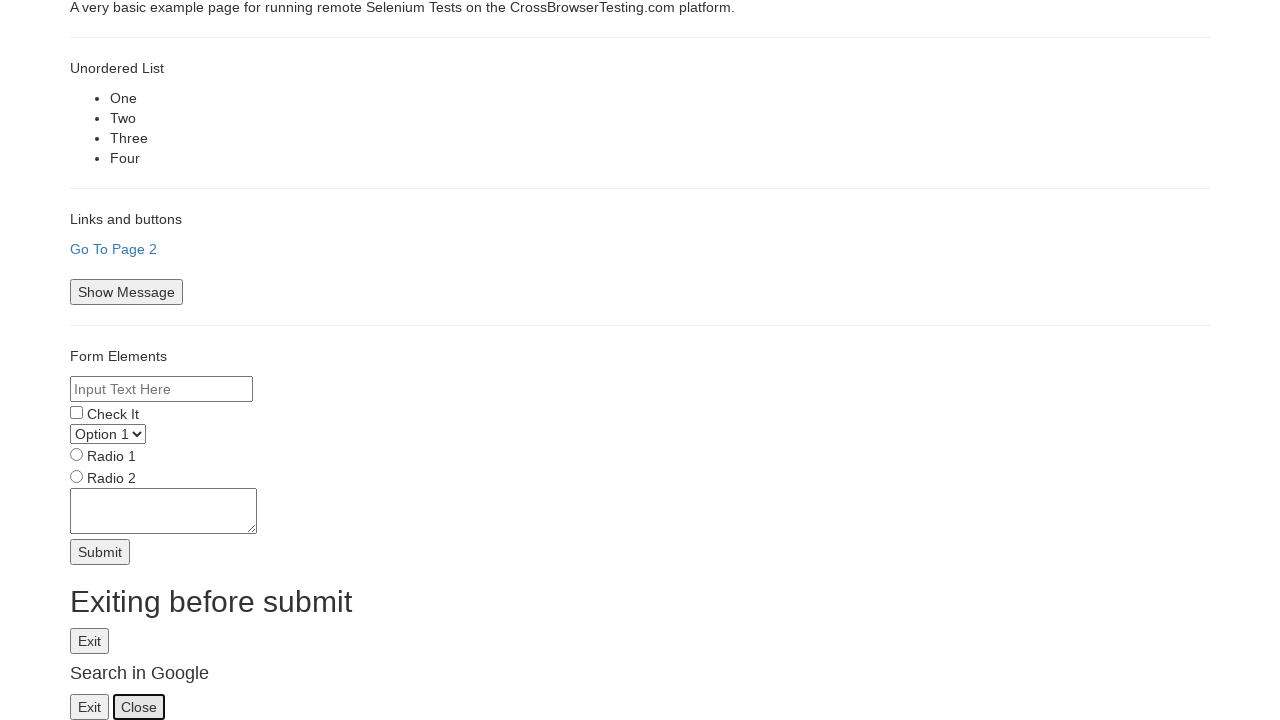

Navigated to Selenium example page
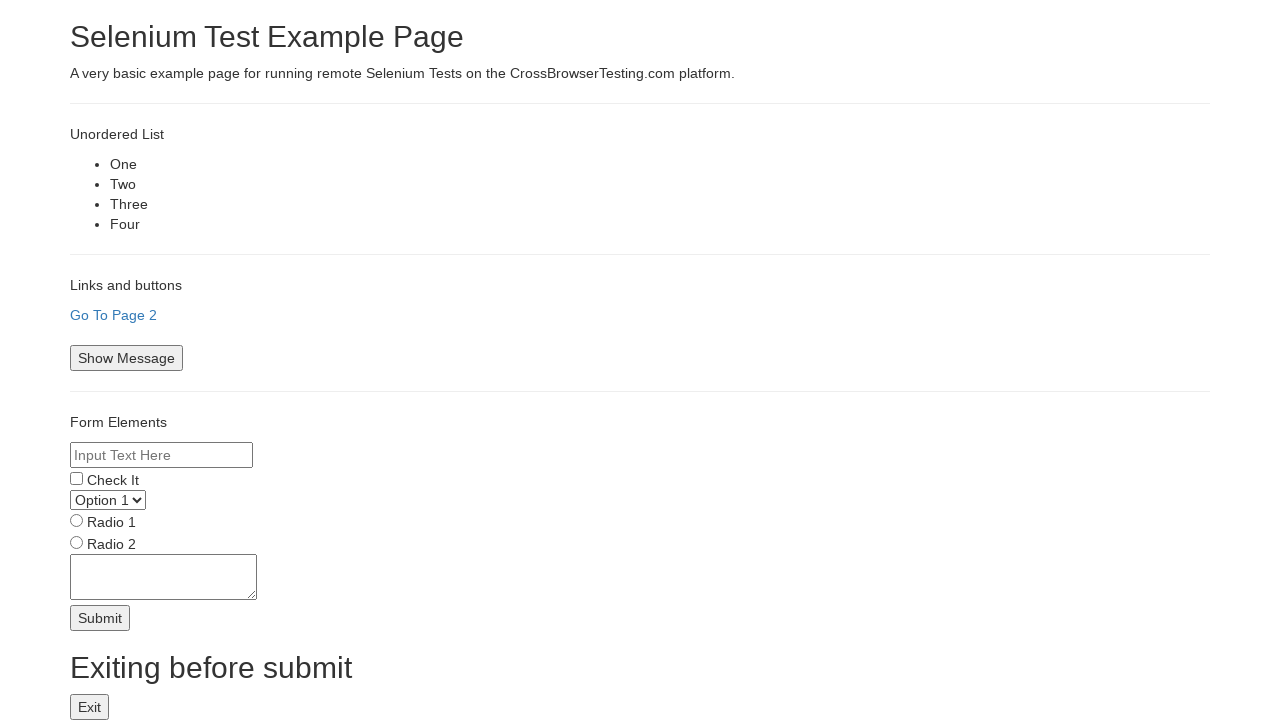

Page loaded - domcontentloaded state reached
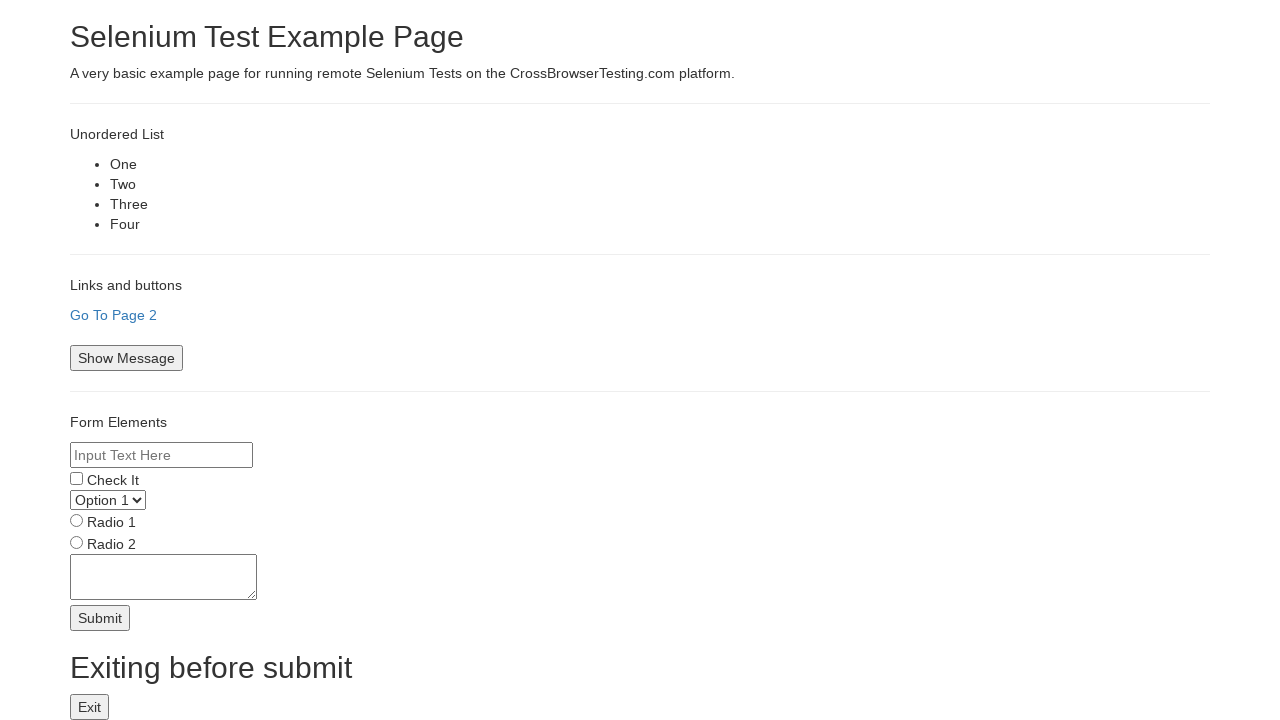

Verified page title matches 'Selenium Test Example Page'
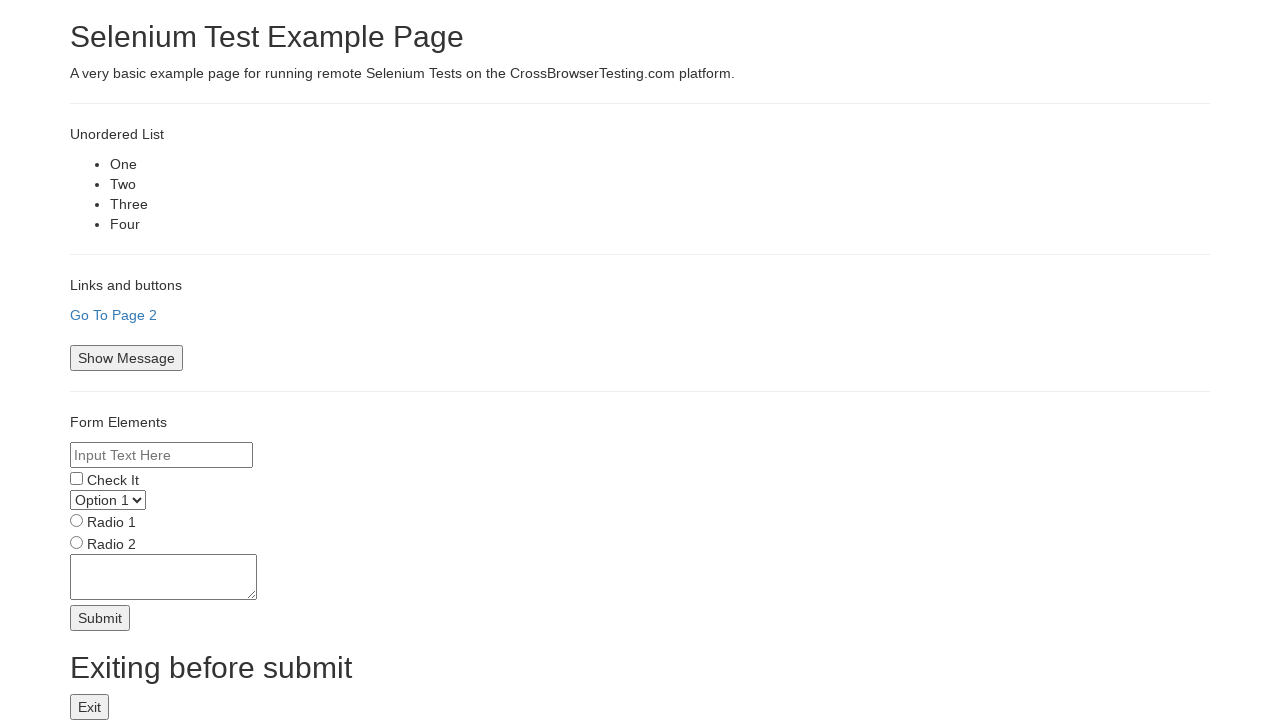

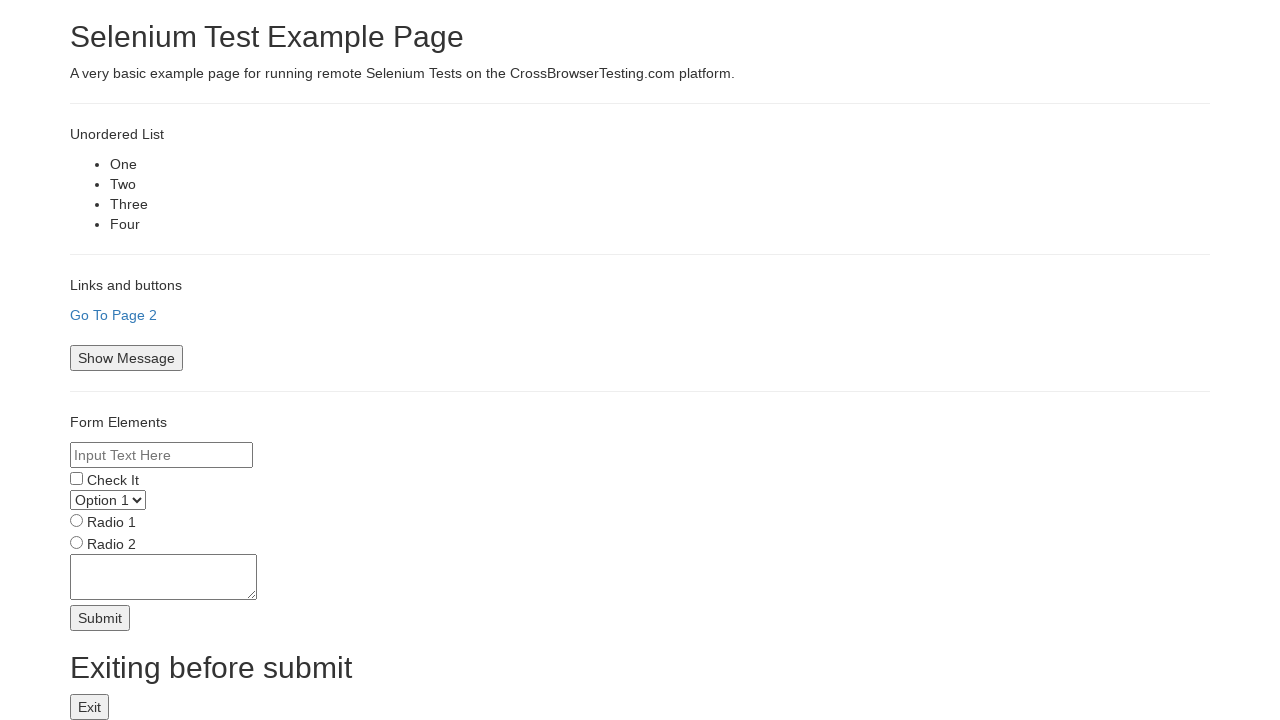